Navigates to a registration page and clicks on the WebTable link to navigate to a different page

Starting URL: https://demo.automationtesting.in/Register.html

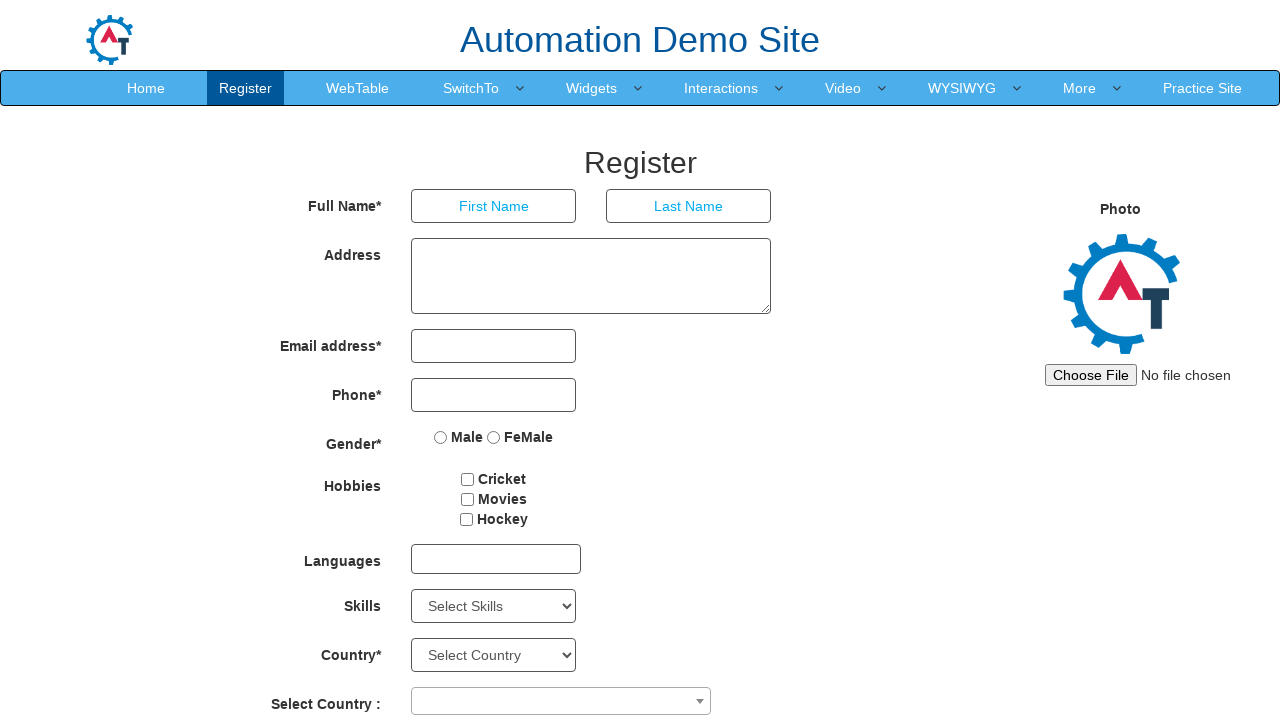

Clicked on WebTable link to navigate to a different page at (358, 88) on text=WebTable
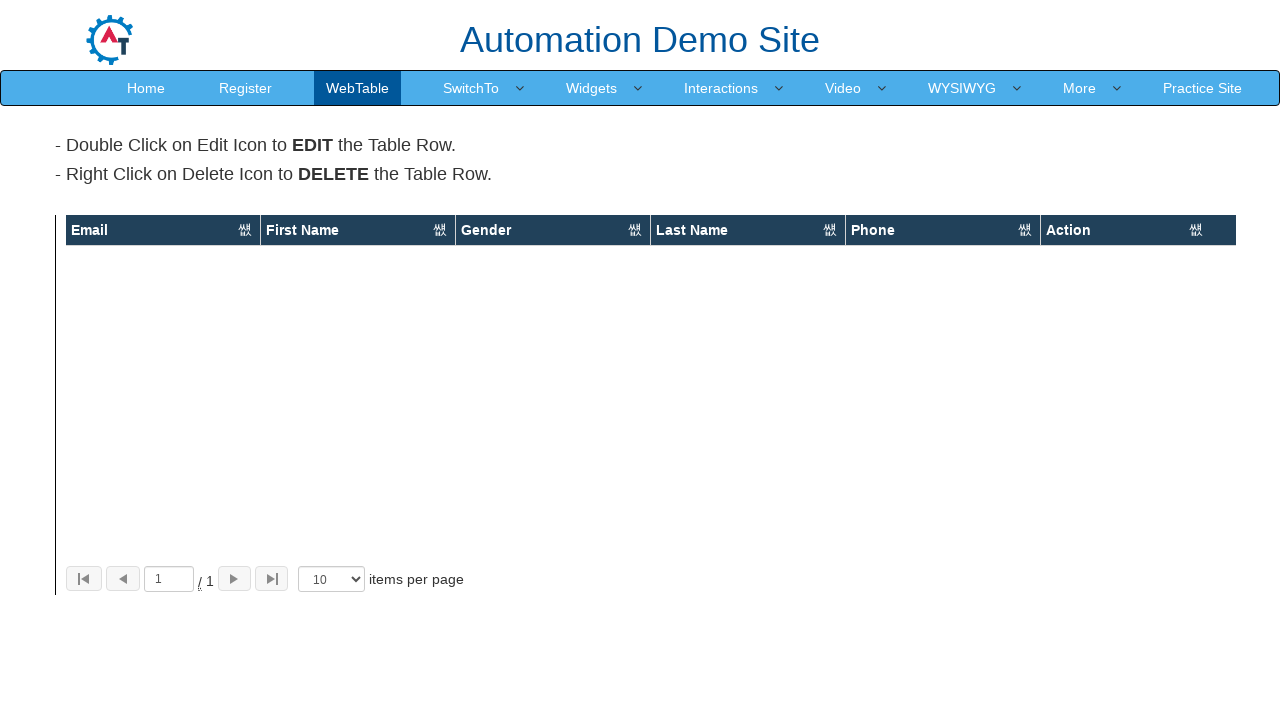

Waited for page navigation to complete (networkidle)
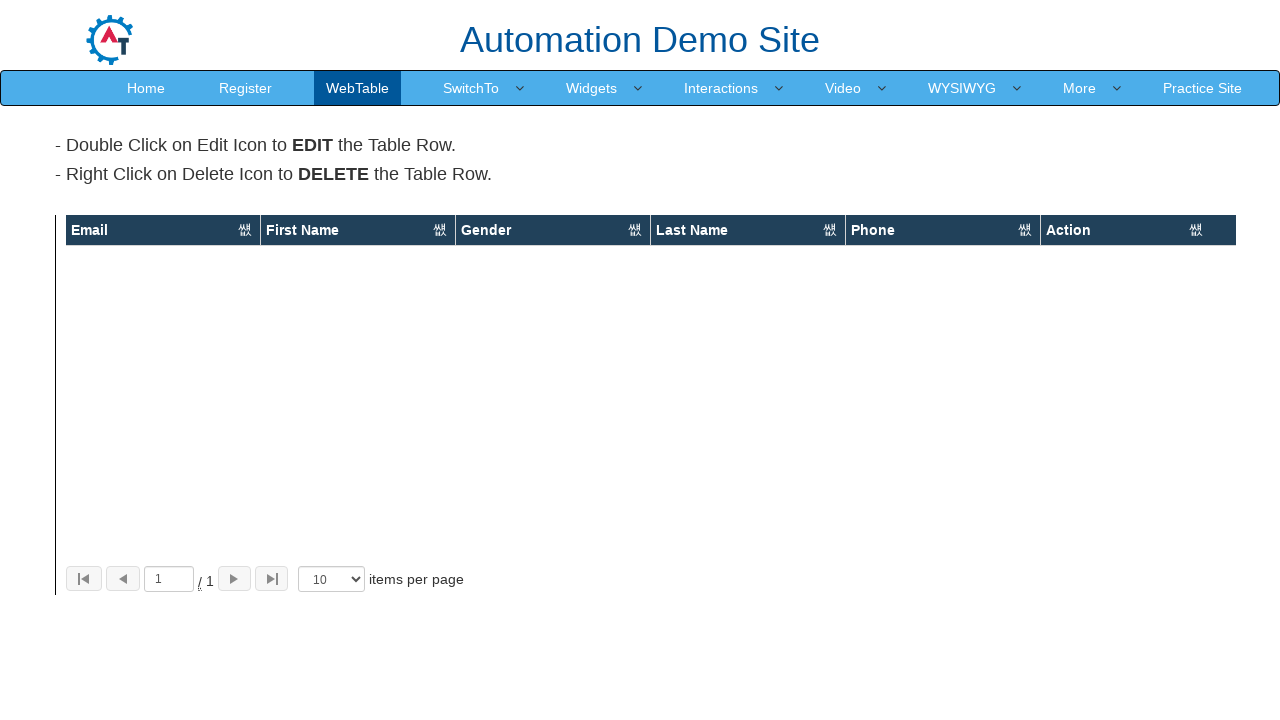

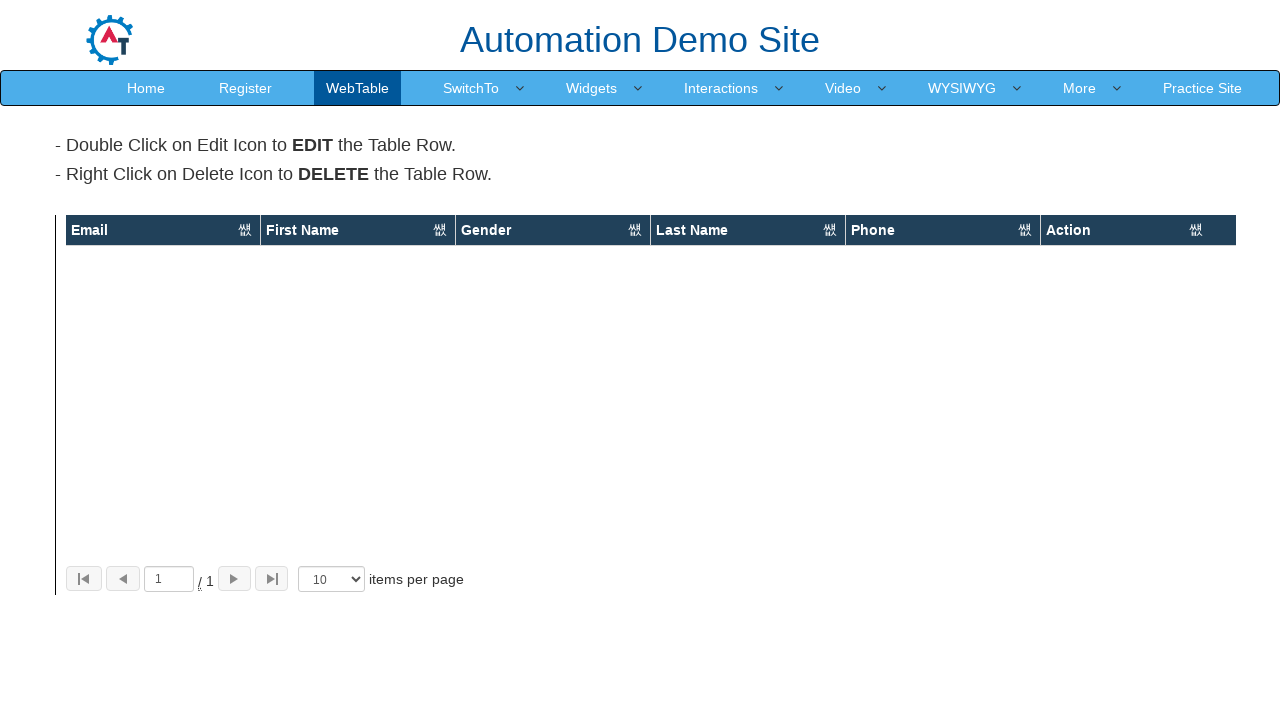